Tests file upload functionality by selecting a file and clicking the upload button on the Heroku test application

Starting URL: https://the-internet.herokuapp.com/upload

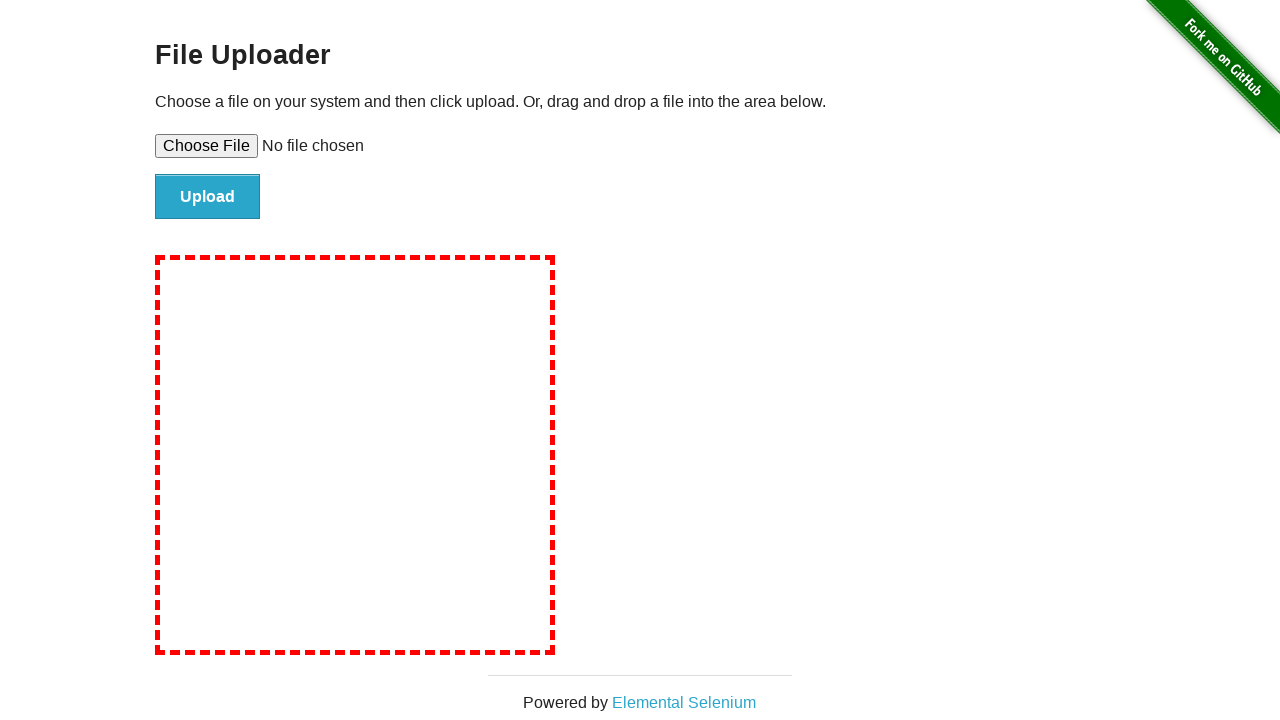

Created temporary test file for upload
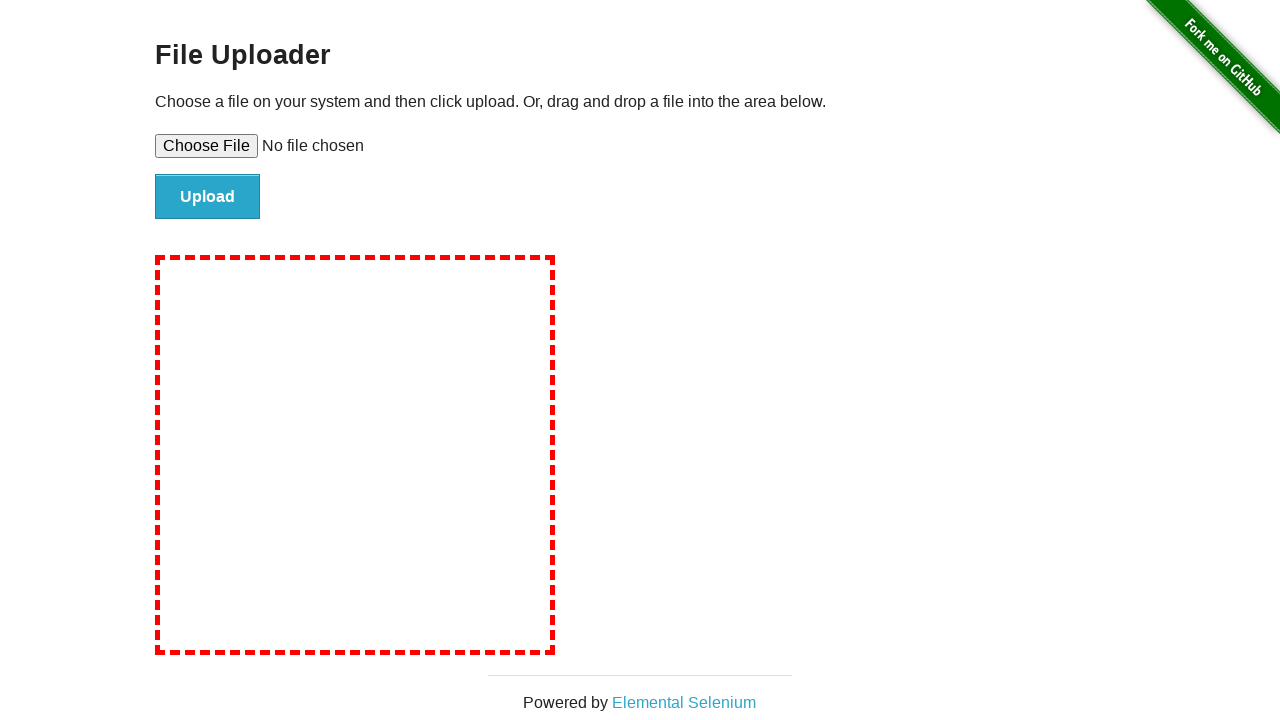

Selected test file in file upload input
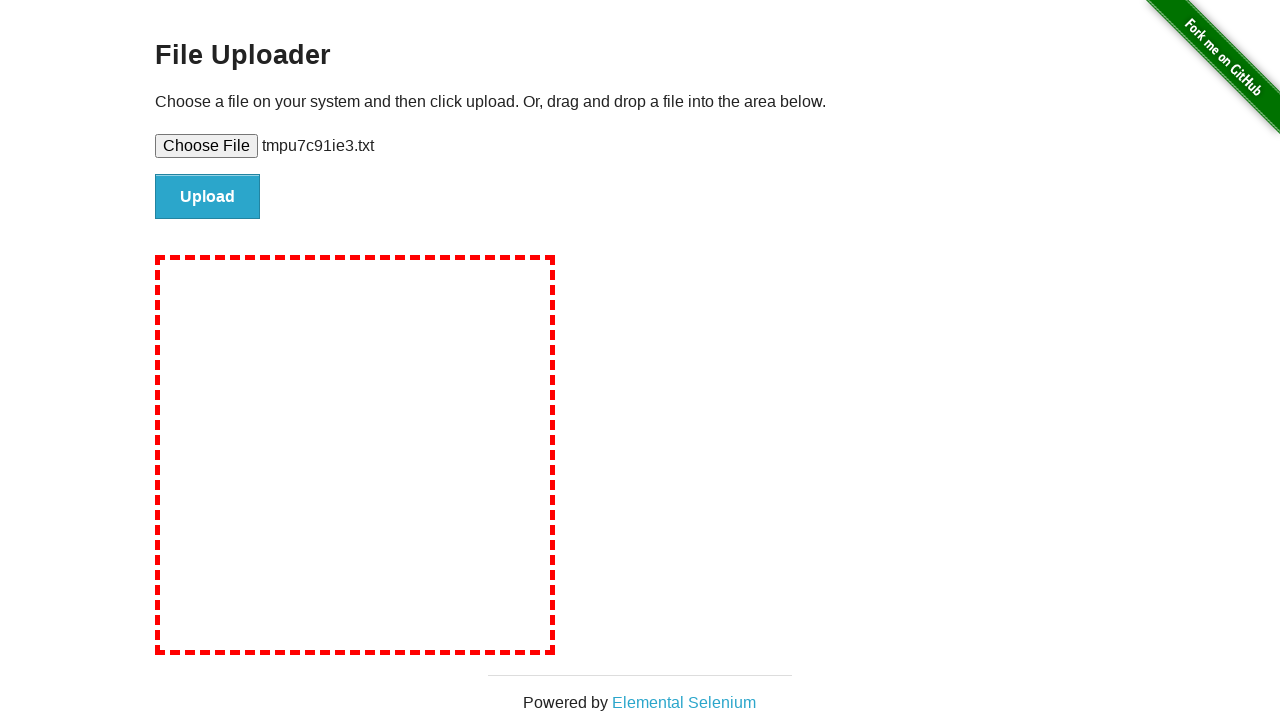

Clicked upload/submit button at (208, 197) on input#file-submit
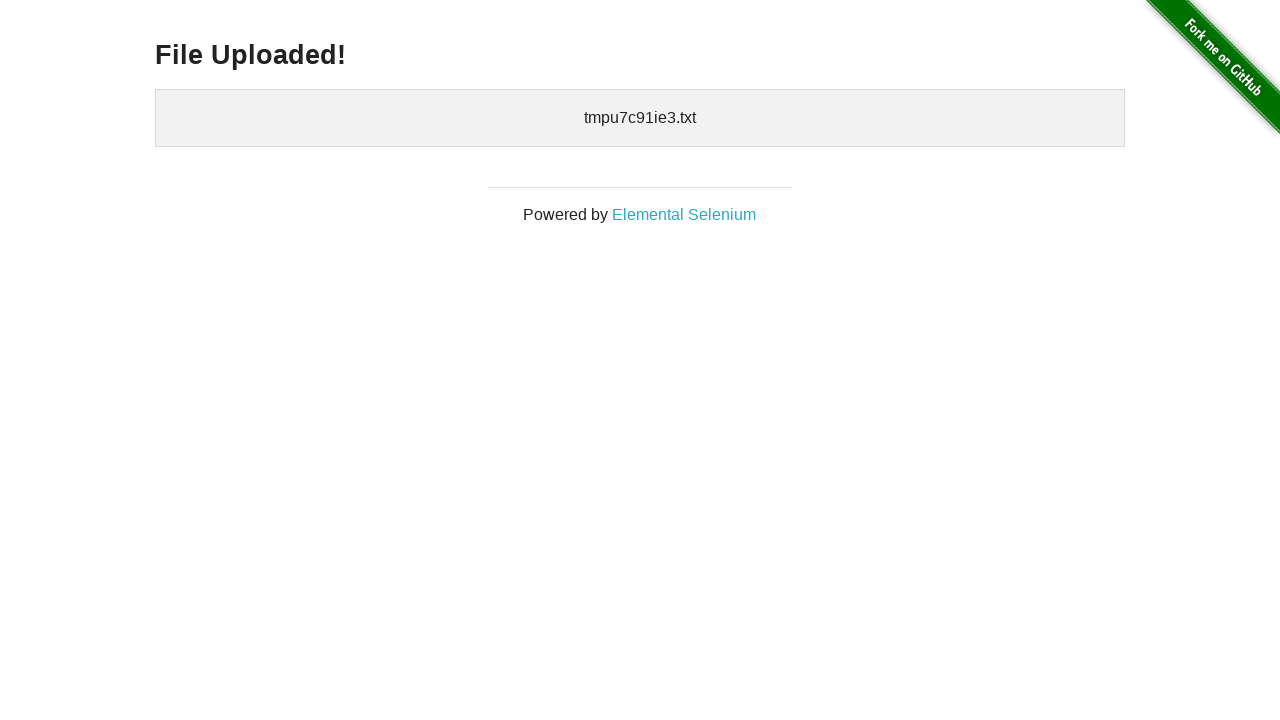

Upload confirmation page loaded with h3 heading
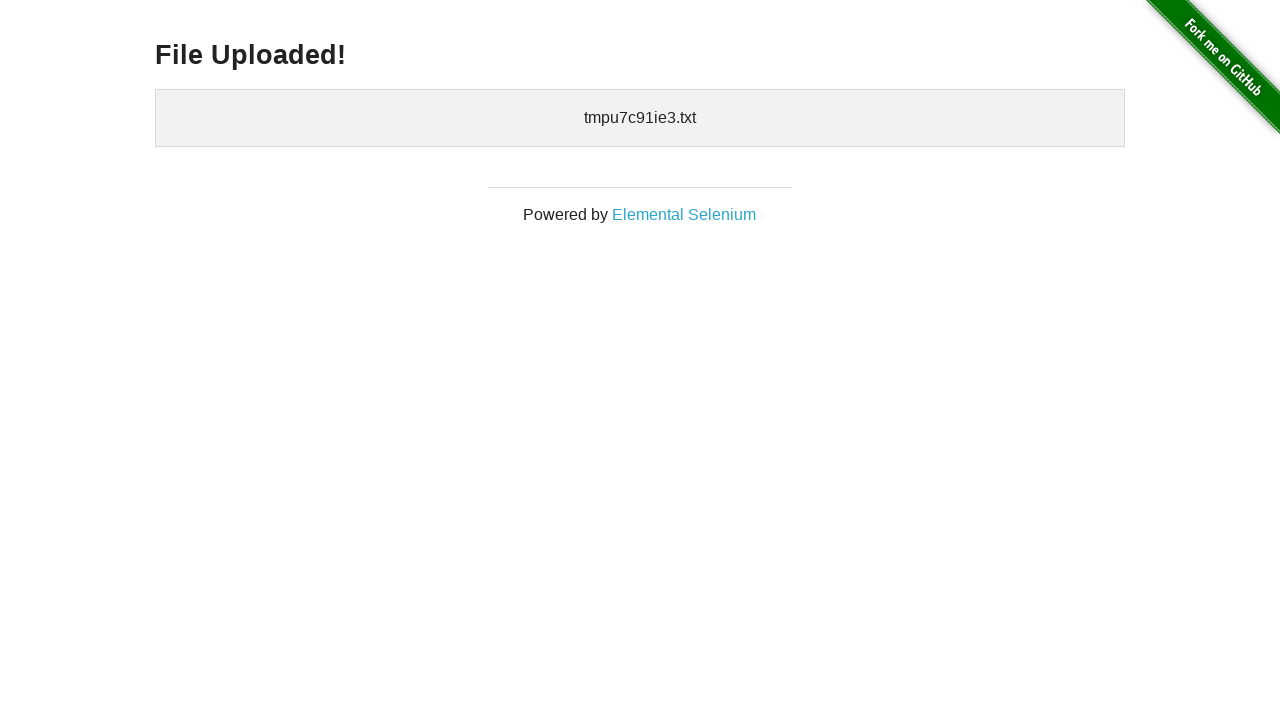

Cleaned up temporary test file
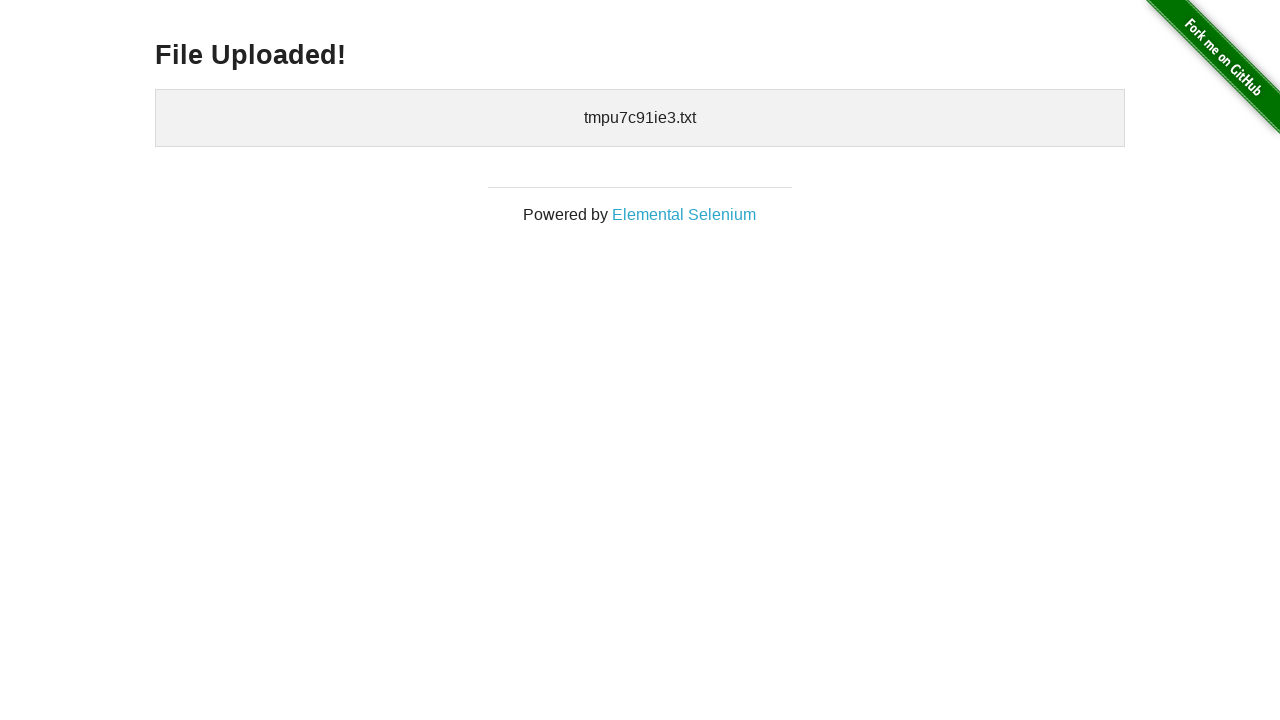

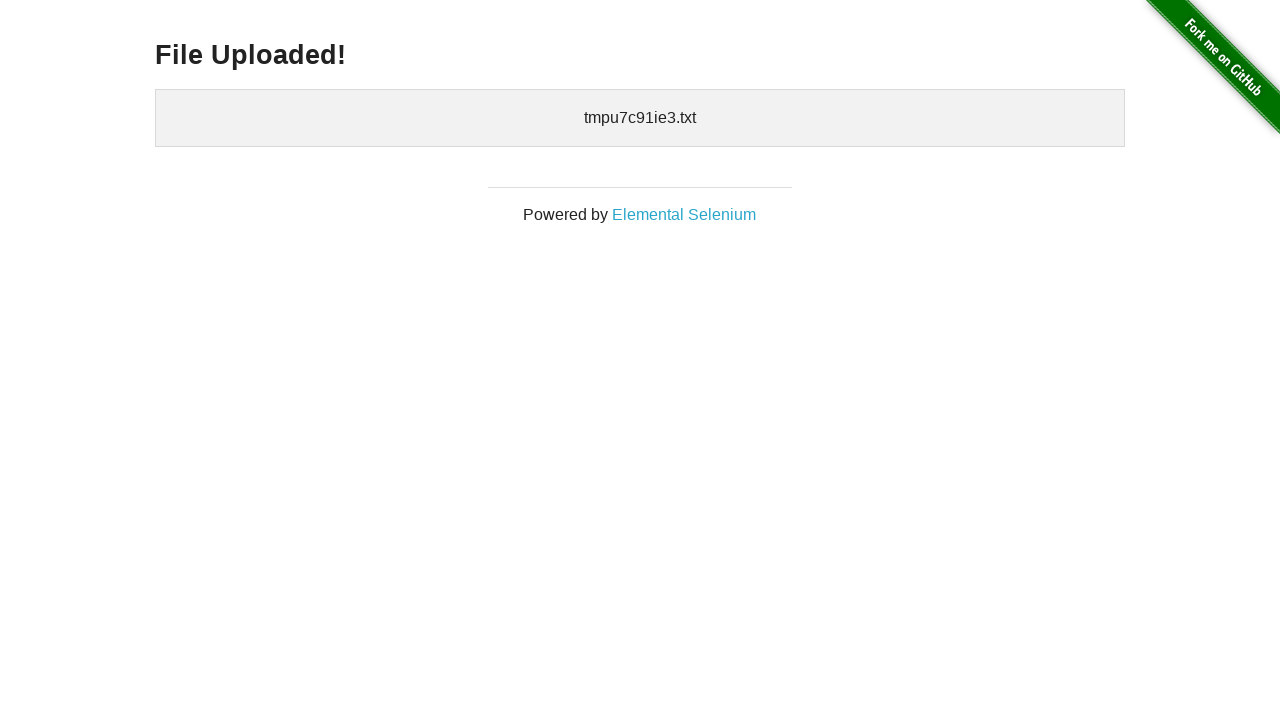